Tests drag and drop functionality by dragging an element and dropping it onto a target droppable area on the jQuery UI demo page

Starting URL: https://jqueryui.com/resources/demos/droppable/default.html

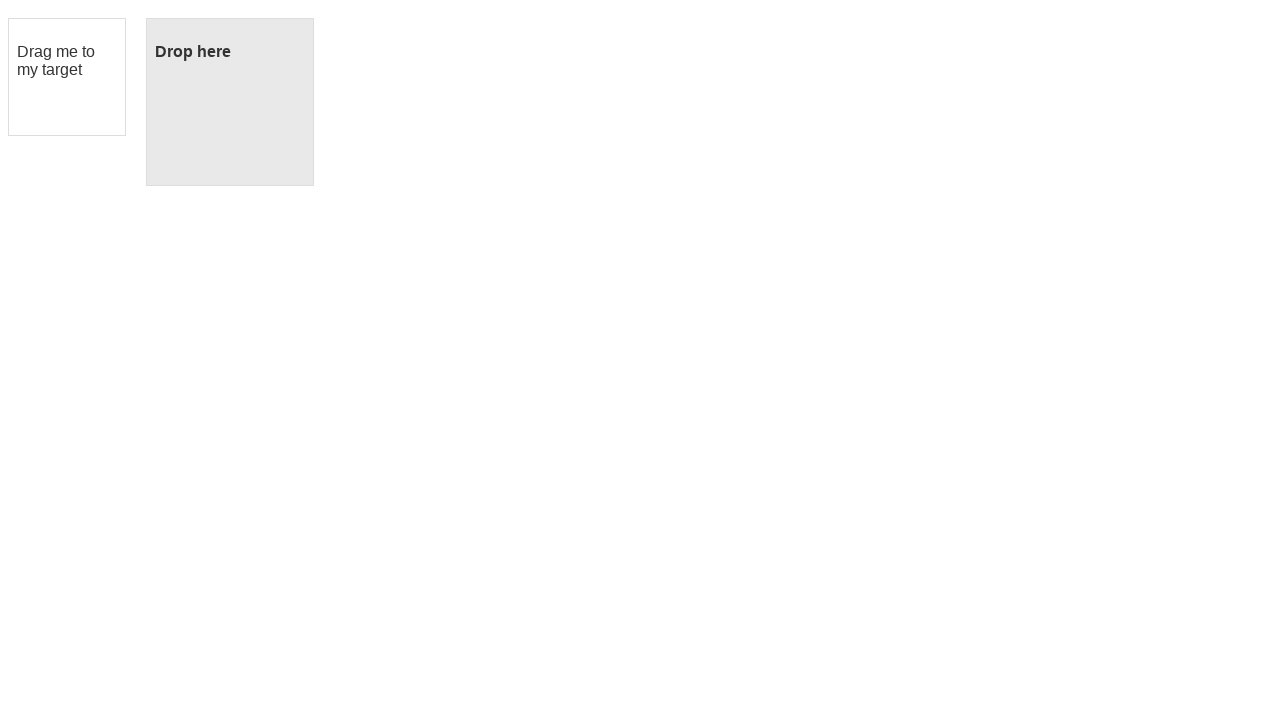

Waited for draggable element to be visible
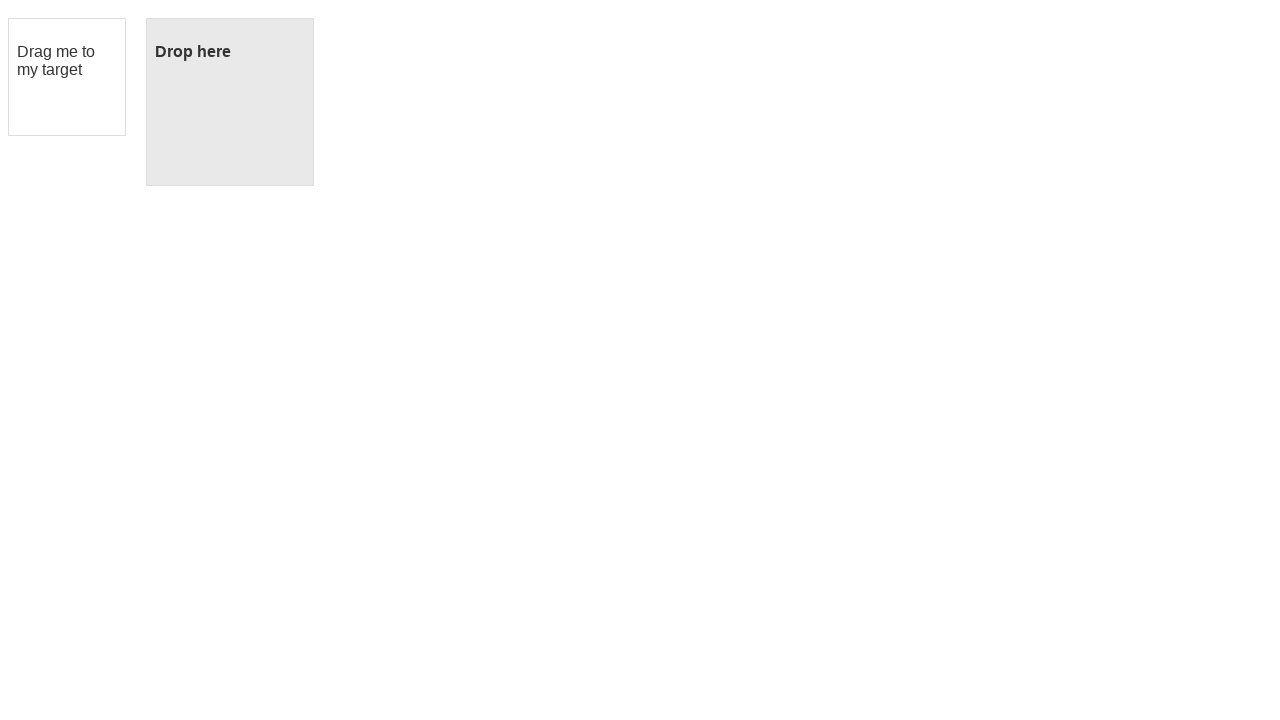

Waited for droppable element to be visible
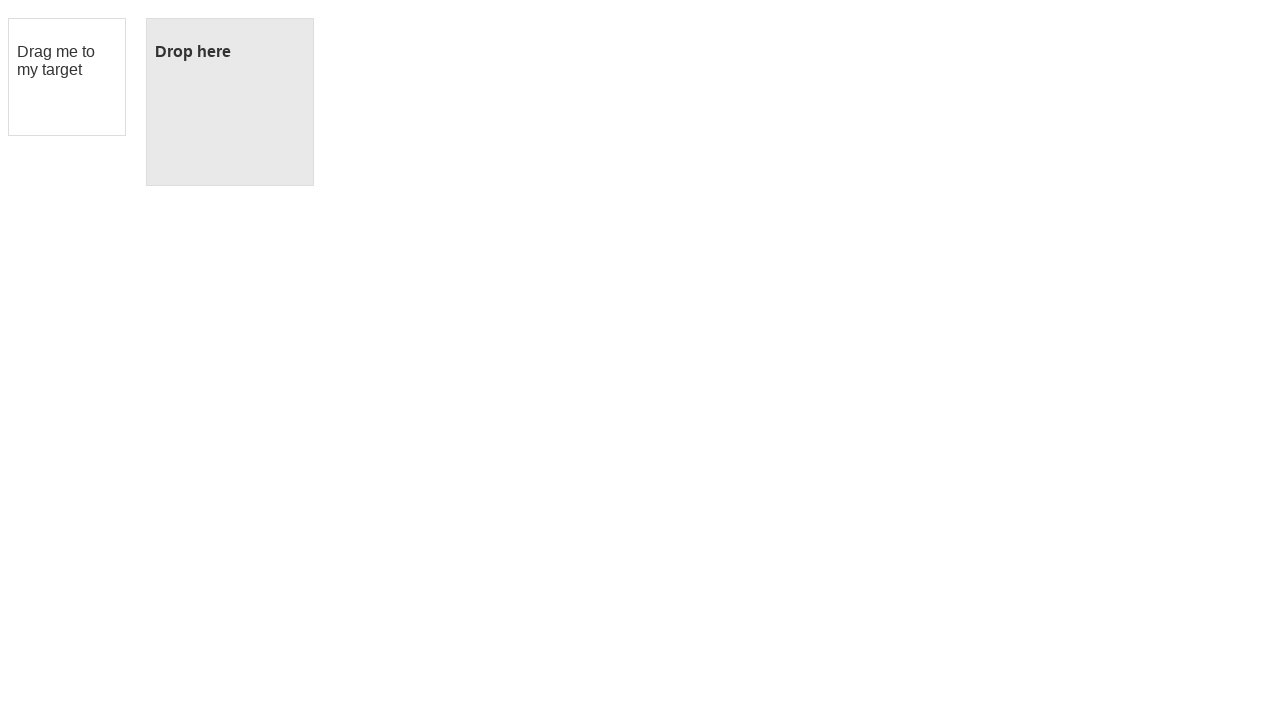

Dragged element and dropped it onto the droppable target at (230, 102)
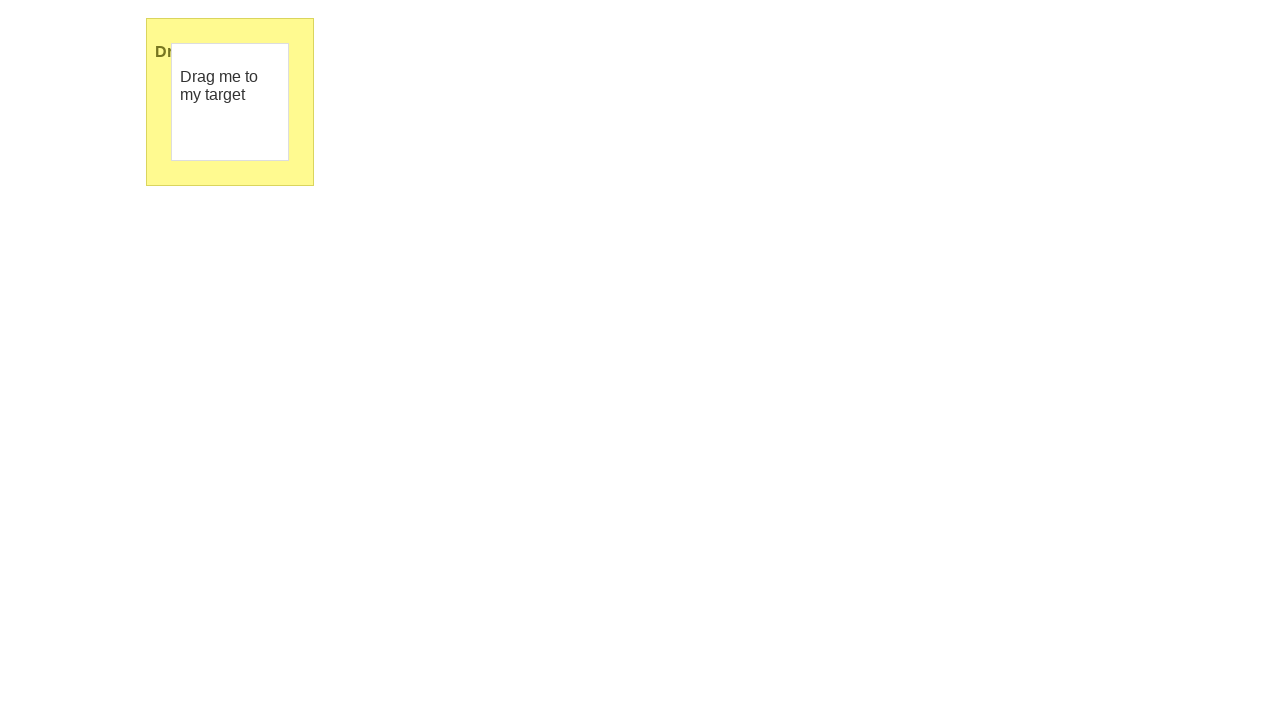

Verified drop was successful - droppable element now shows 'Dropped!' text
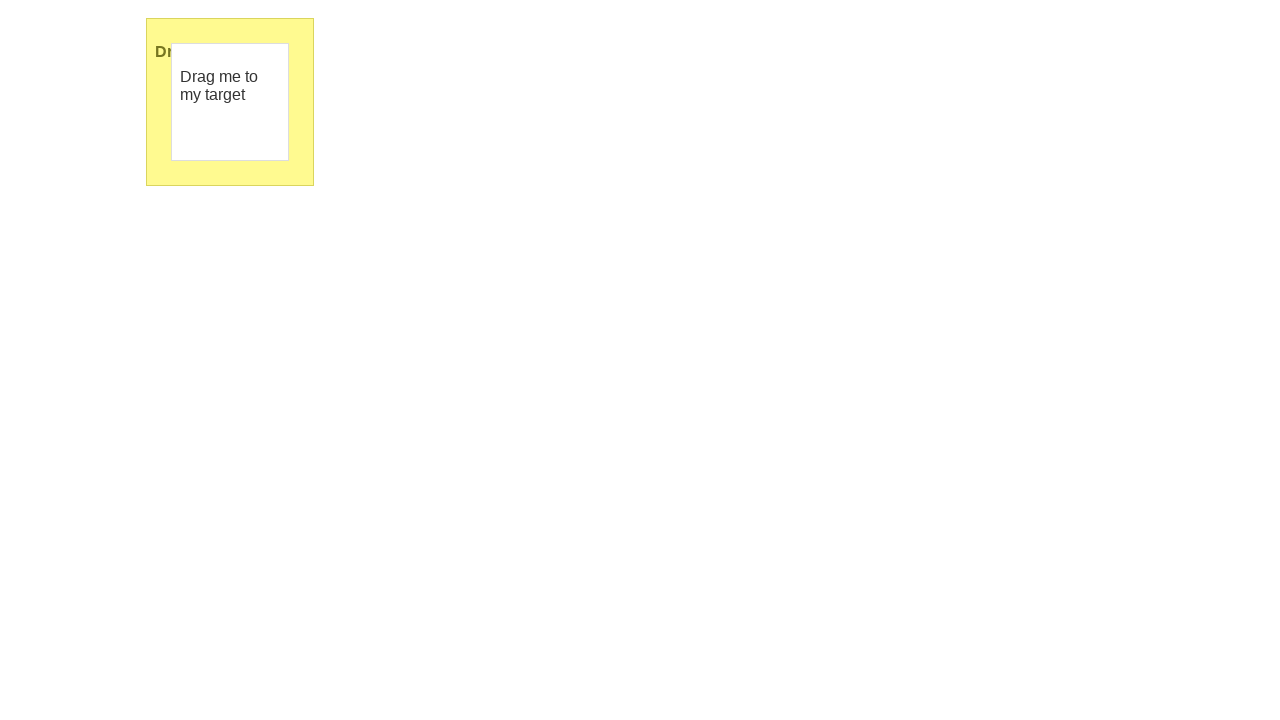

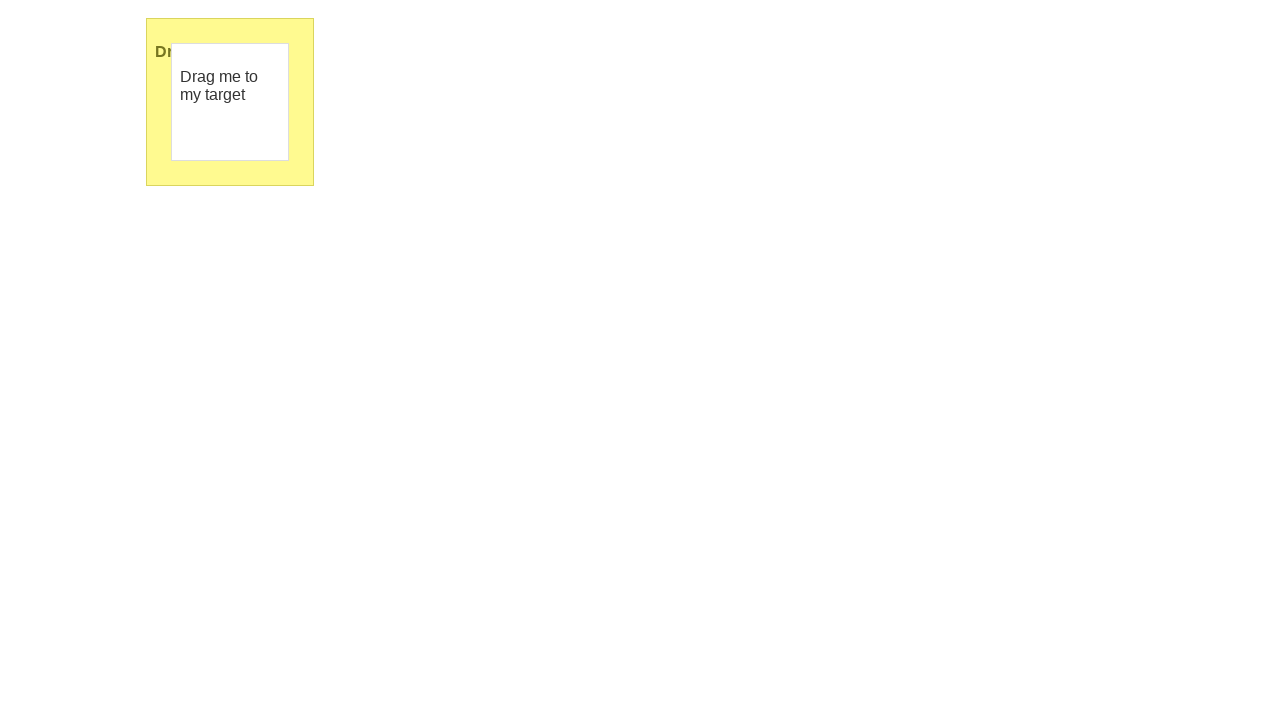